Tests iframe handling by switching to a frame named "SingleFrame" and entering text into an input field within that frame

Starting URL: https://demo.automationtesting.in/Frames.html

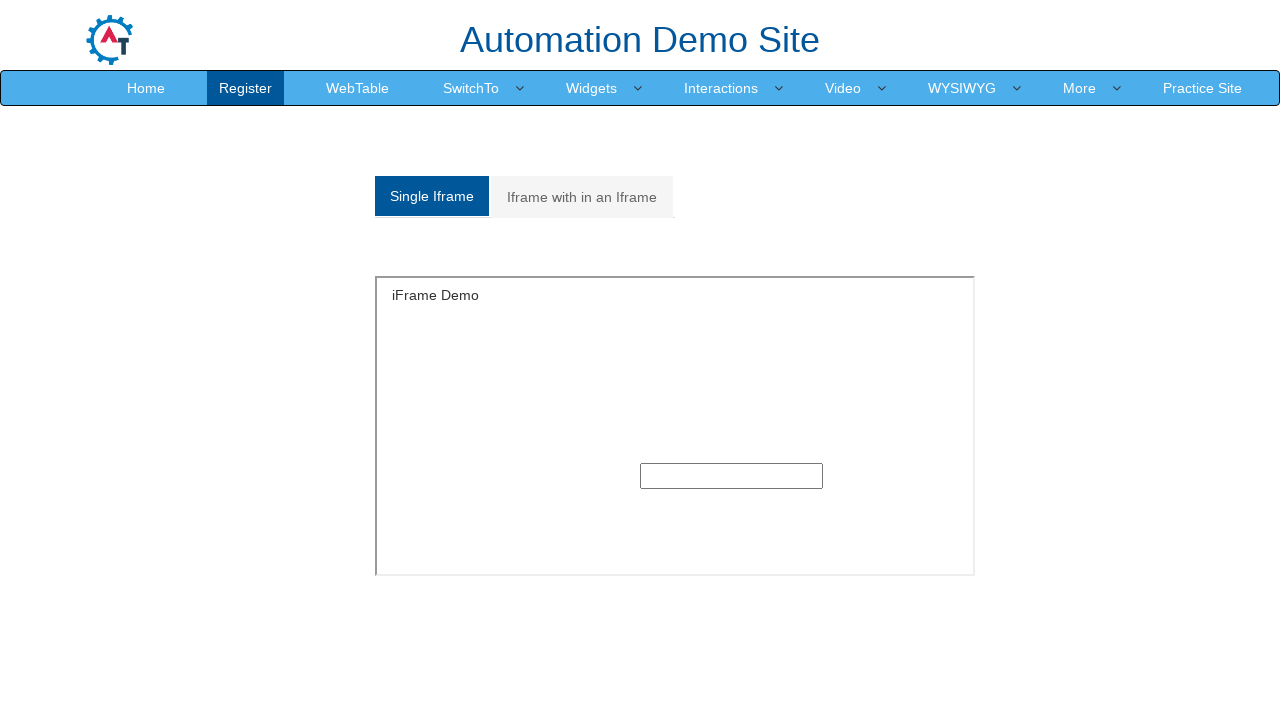

Switched to iframe named 'SingleFrame'
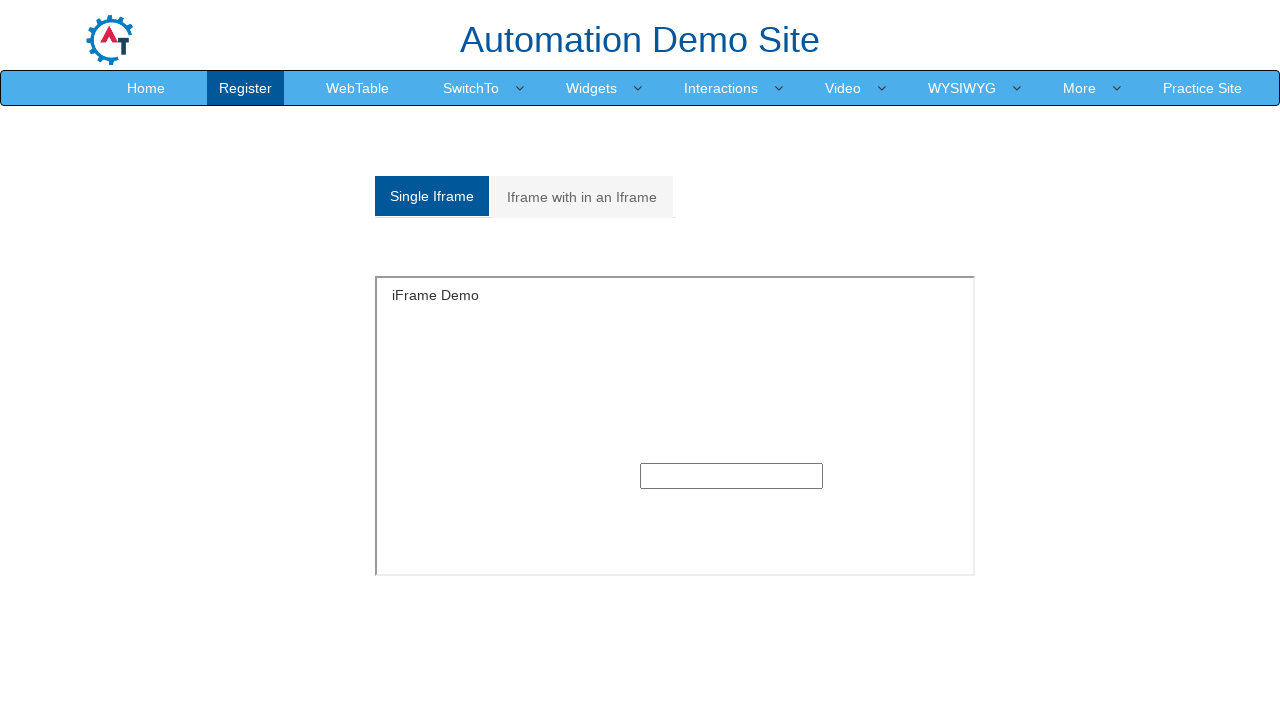

Filled text input field with 'Nilavu vidyut' inside the frame on input[type='text']
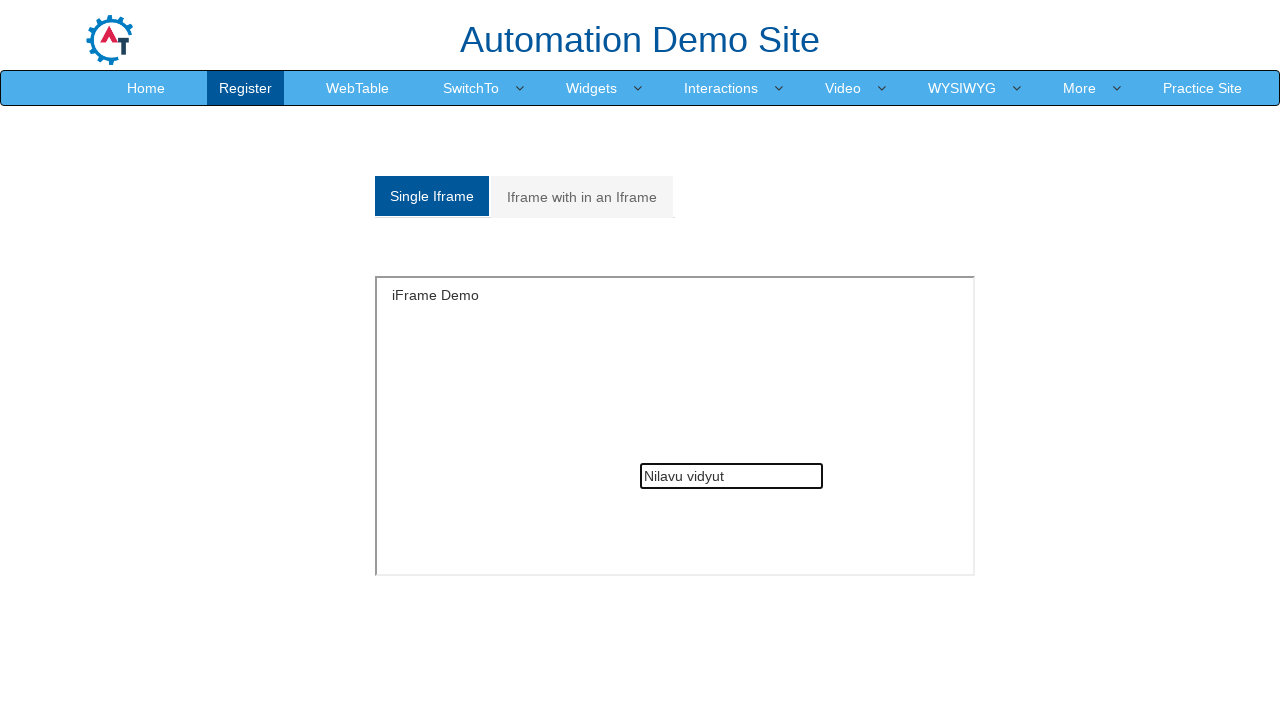

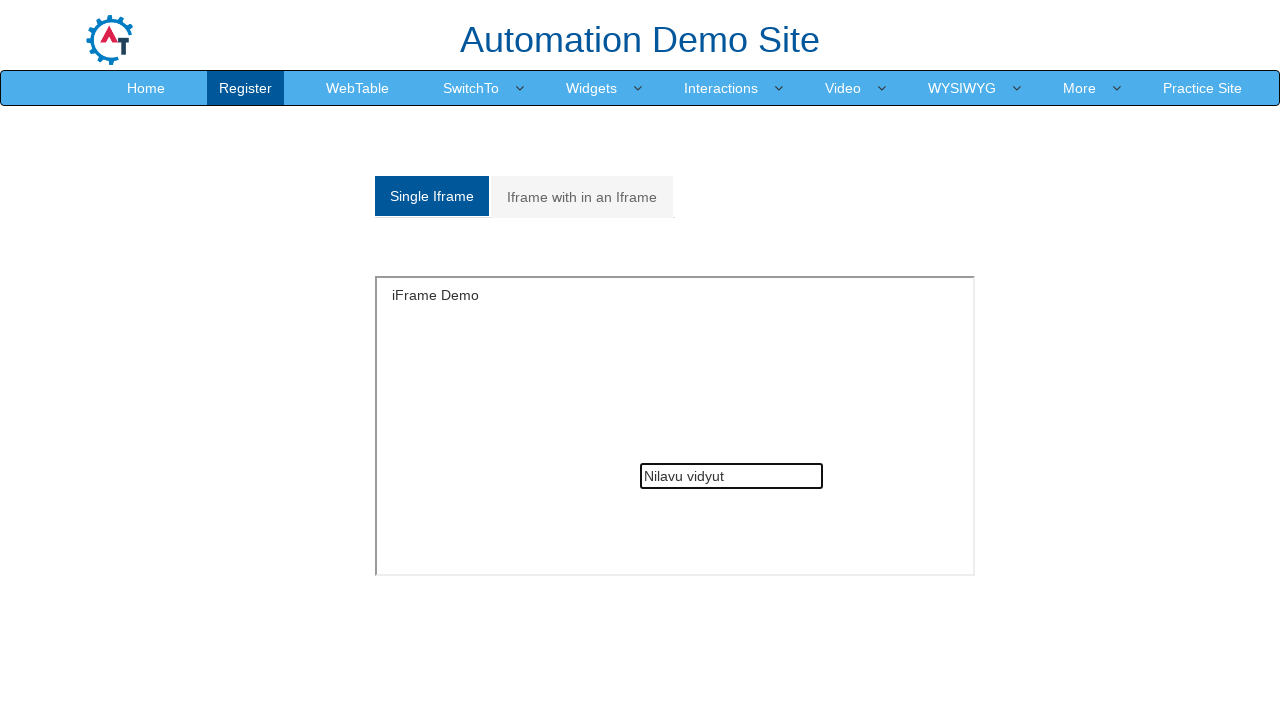